Tests checkbox functionality by verifying default states, clicking to toggle both checkboxes, and confirming the state changes are applied correctly.

Starting URL: https://practice.cydeo.com/checkboxes

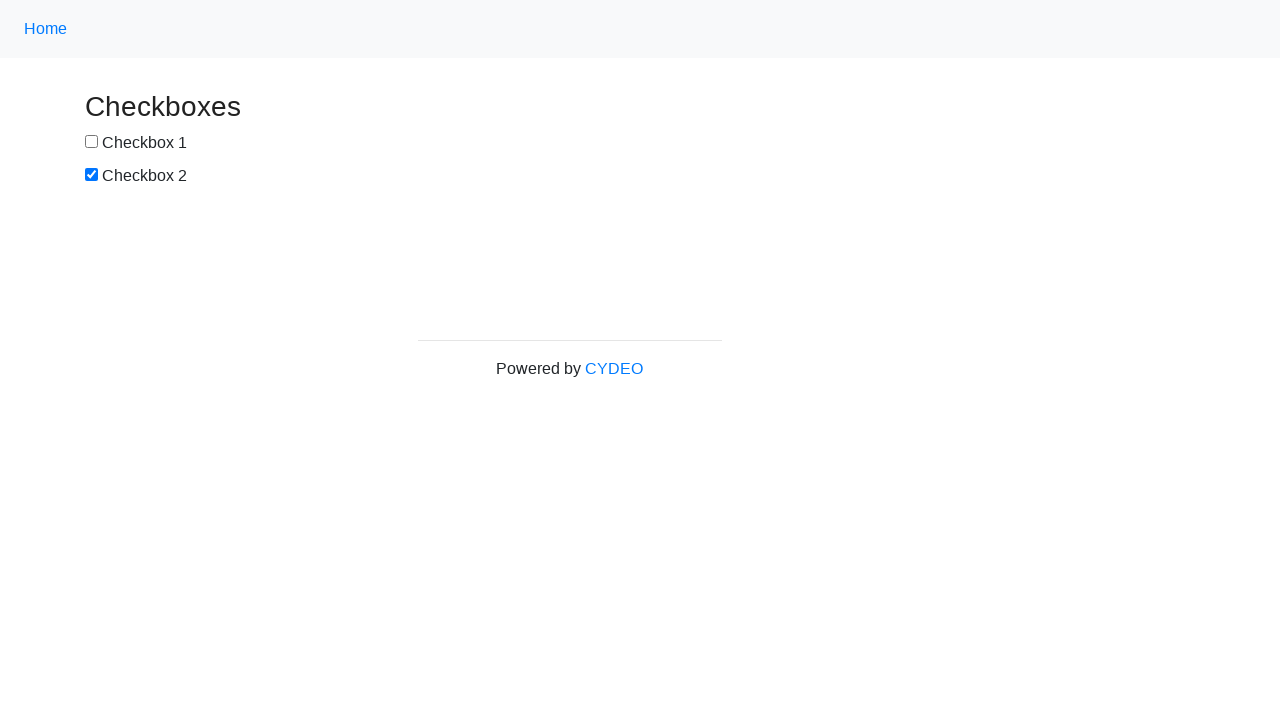

Located checkbox #1 element
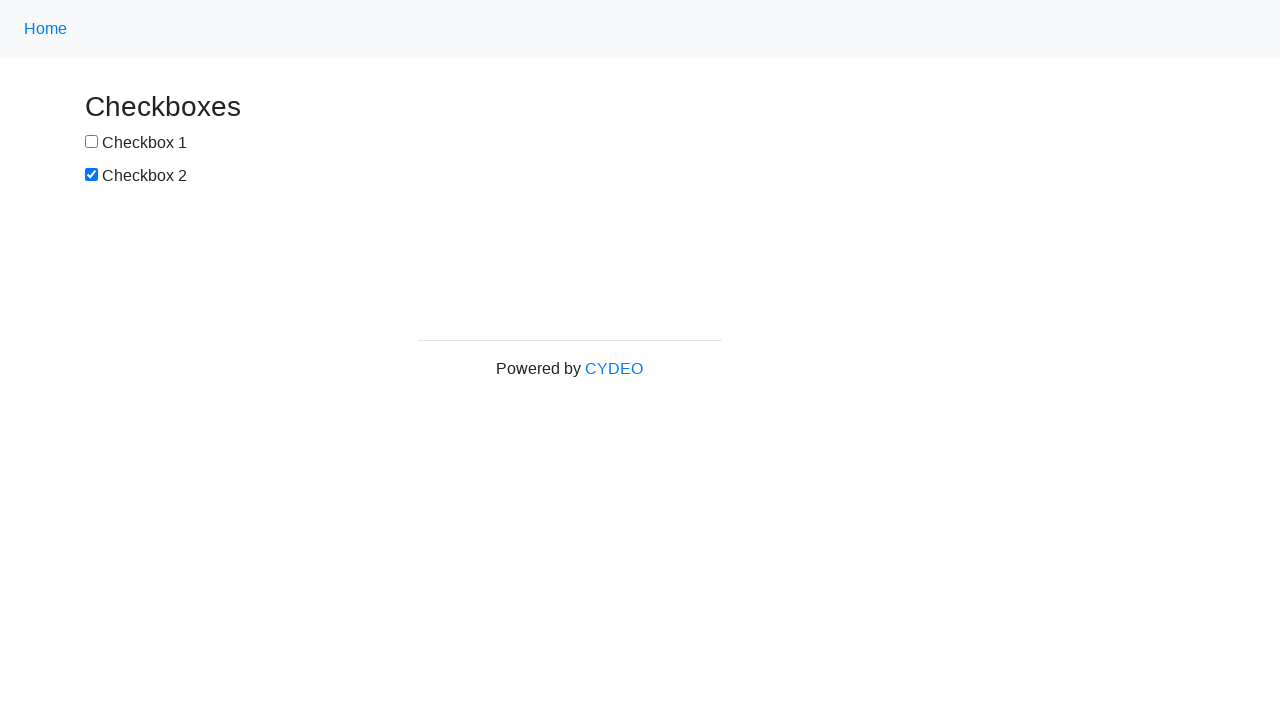

Located checkbox #2 element
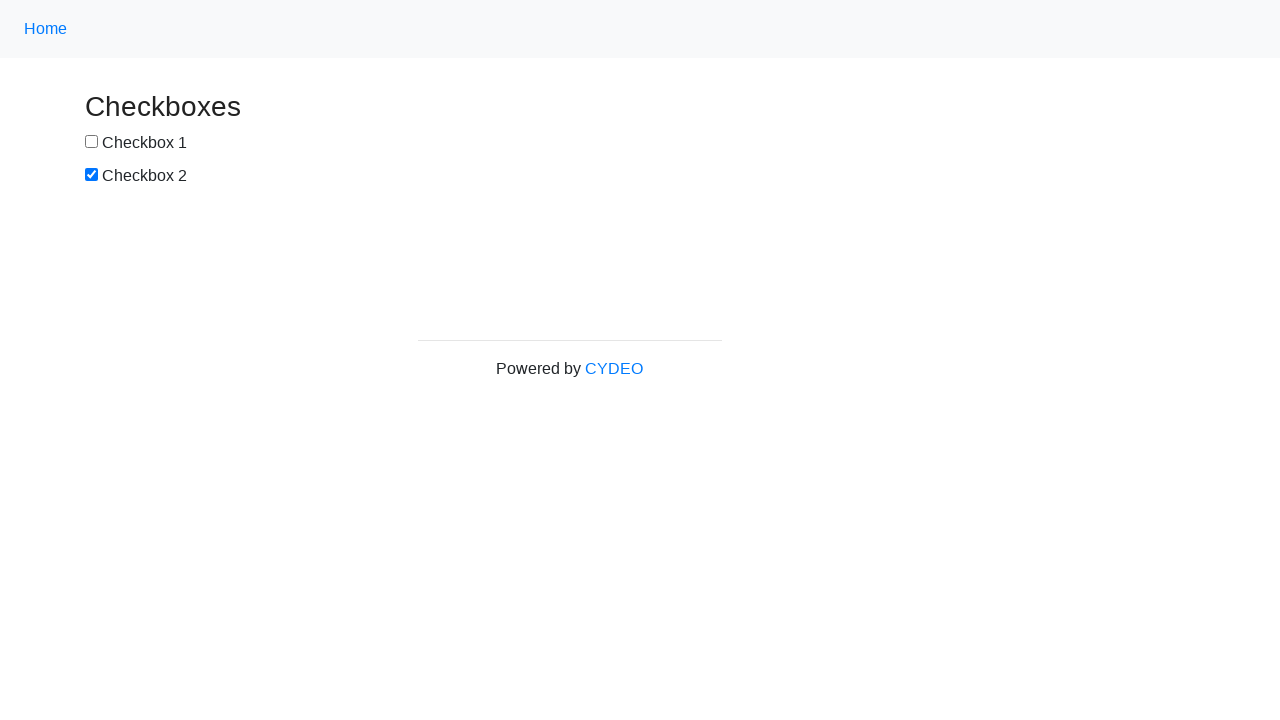

Verified checkbox #1 is not selected by default
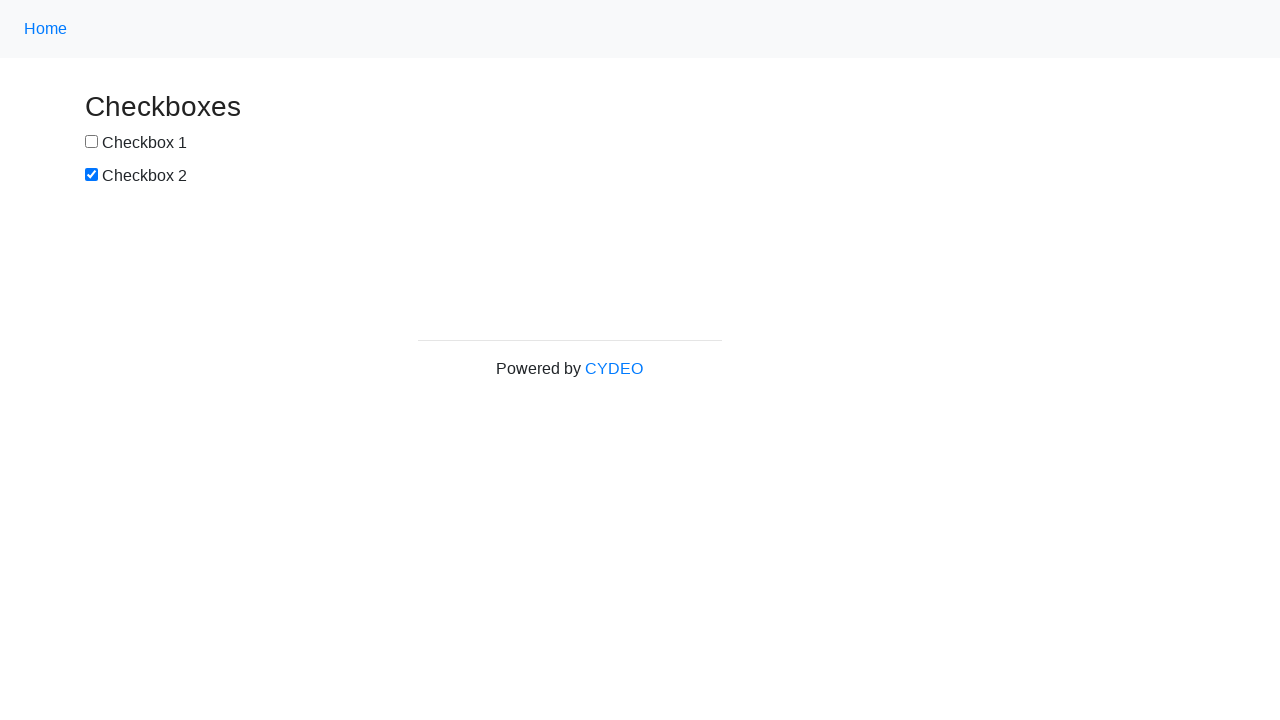

Verified checkbox #2 is selected by default
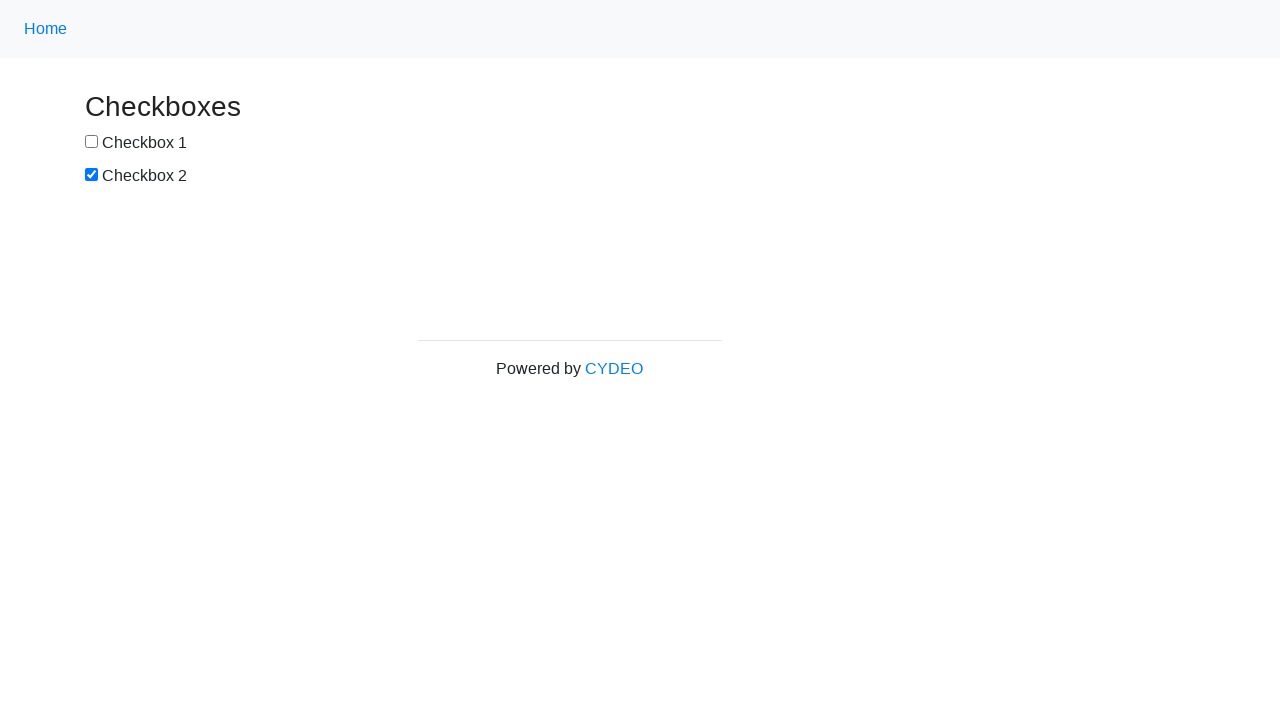

Clicked checkbox #1 to select it at (92, 142) on input[name='checkbox1']
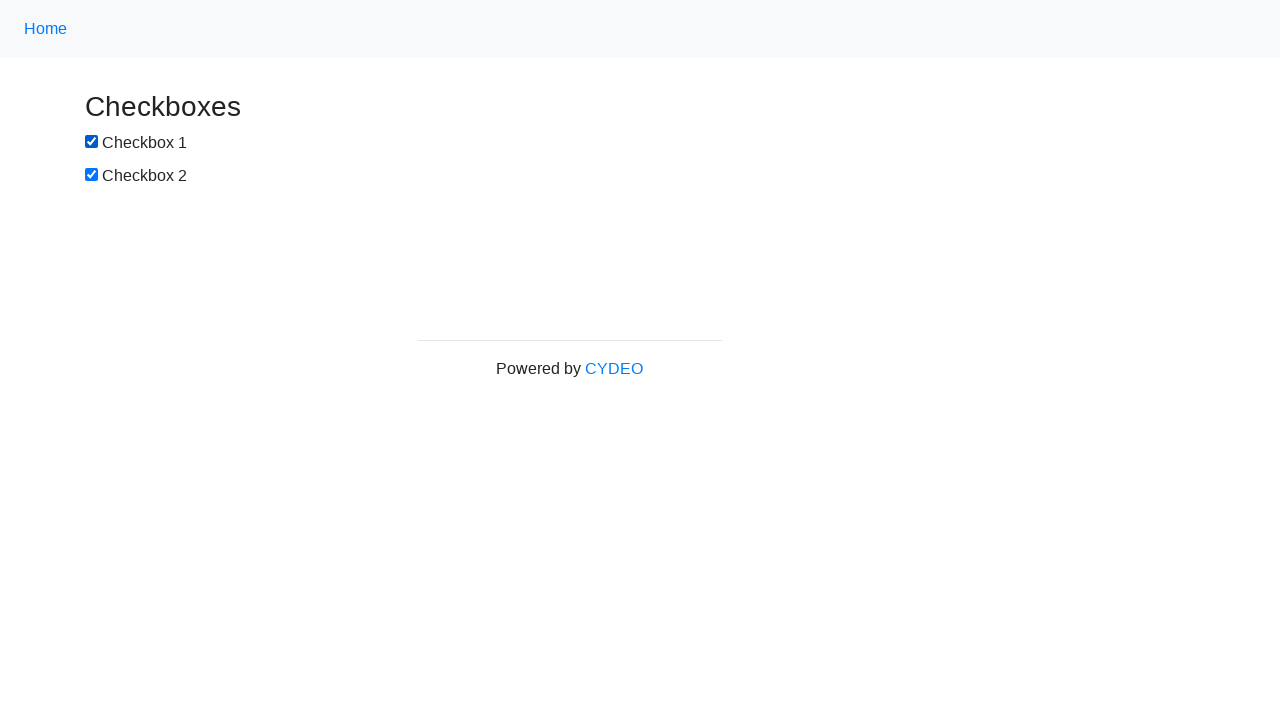

Clicked checkbox #2 to deselect it at (92, 175) on input[name='checkbox2']
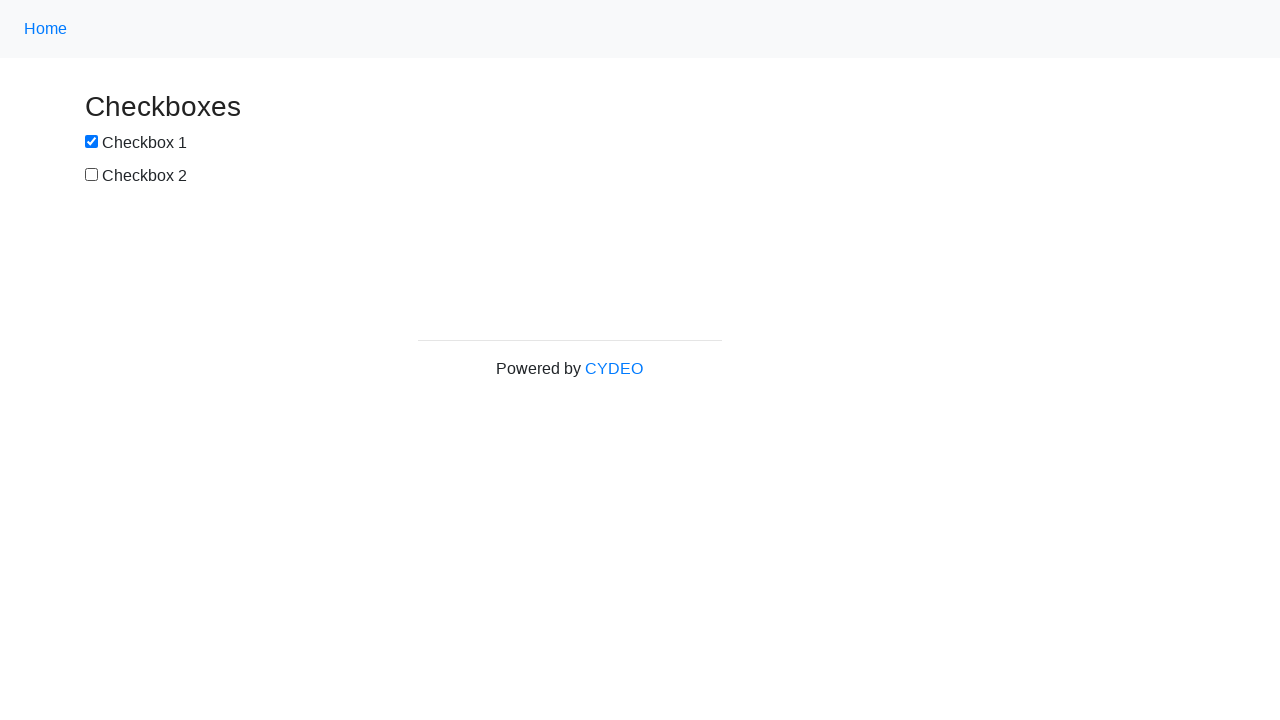

Verified checkbox #1 is now selected after clicking
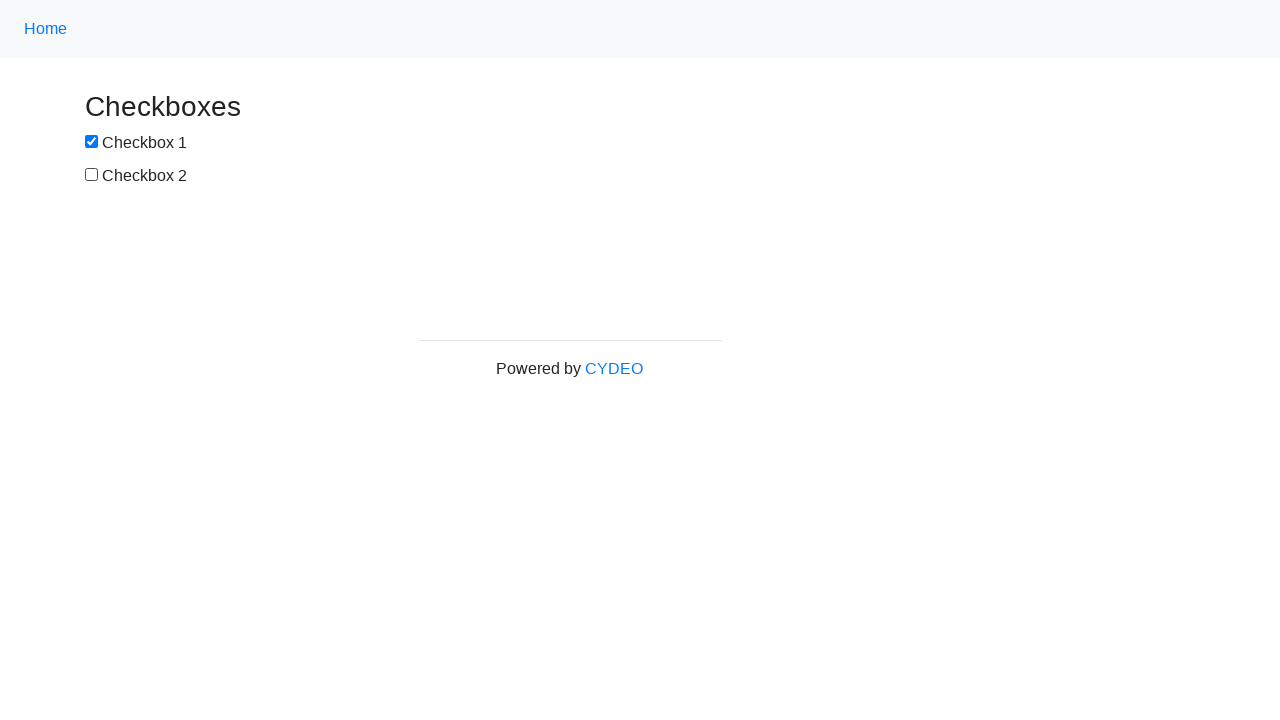

Verified checkbox #2 is now deselected after clicking
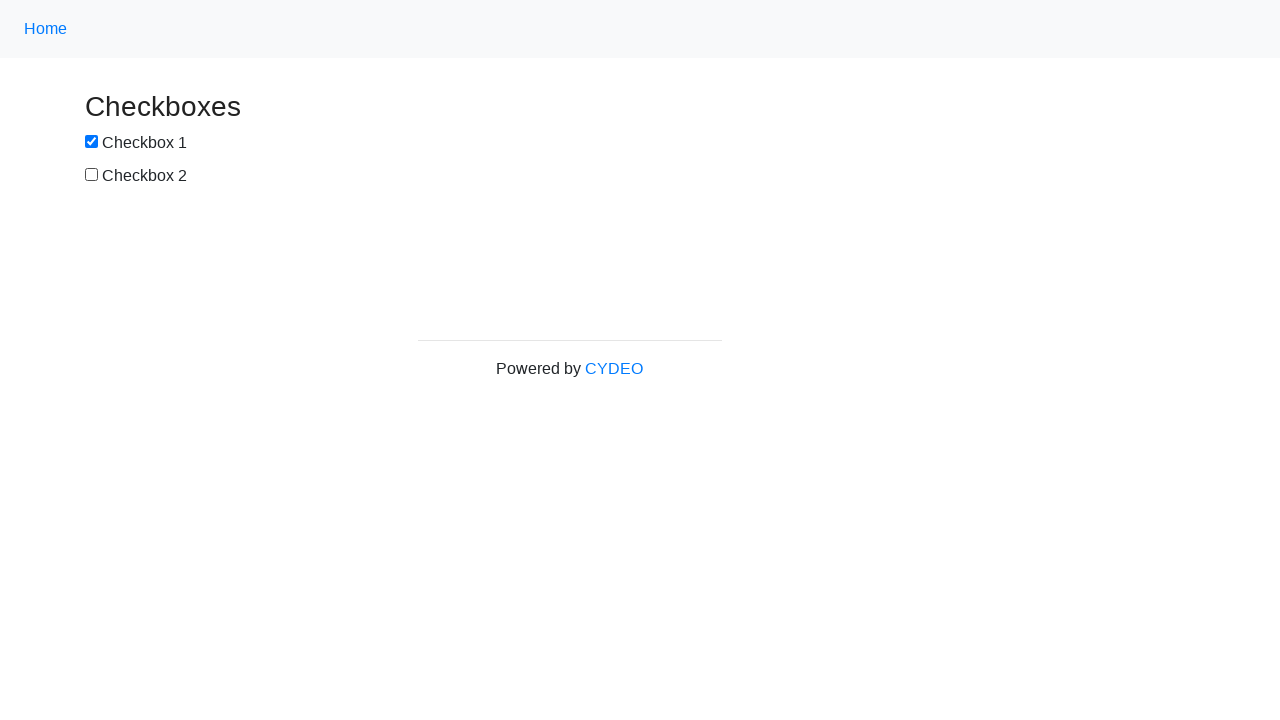

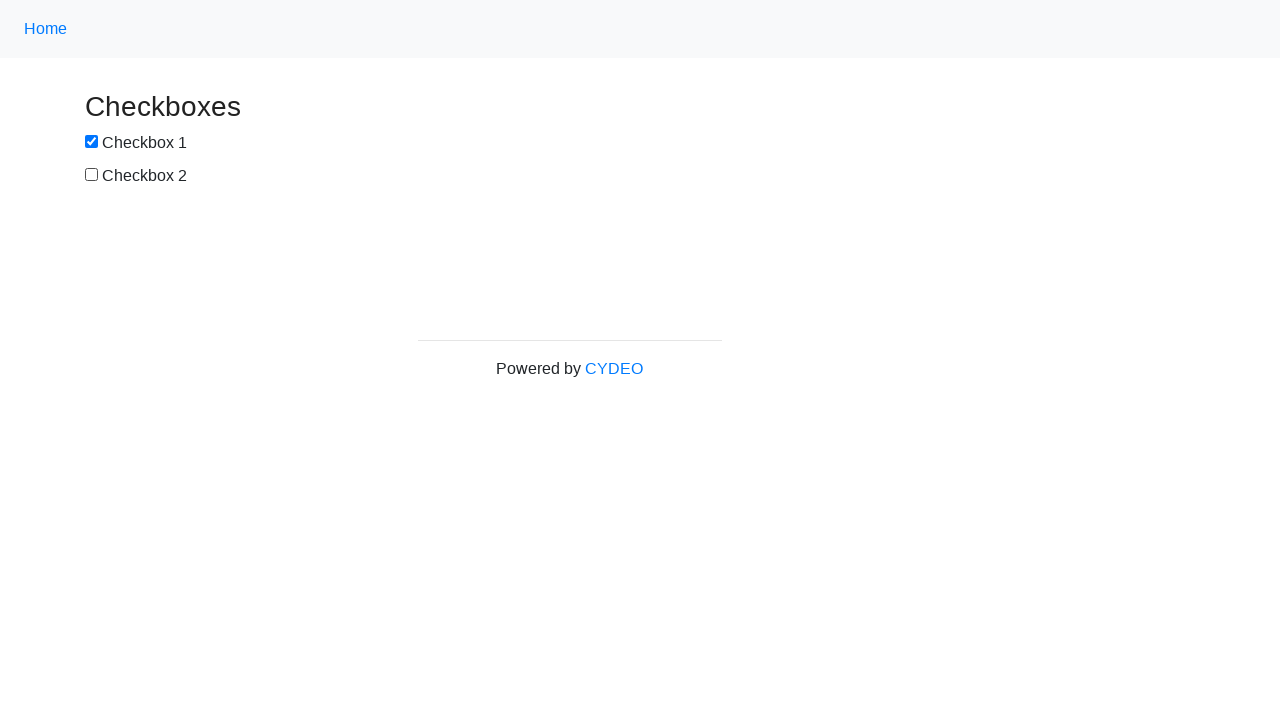